Tests the search functionality on an e-commerce site by entering a product name (iPhone) in the search box, clicking the search button, and verifying the search results page header.

Starting URL: https://ecommerce-playground.lambdatest.io/

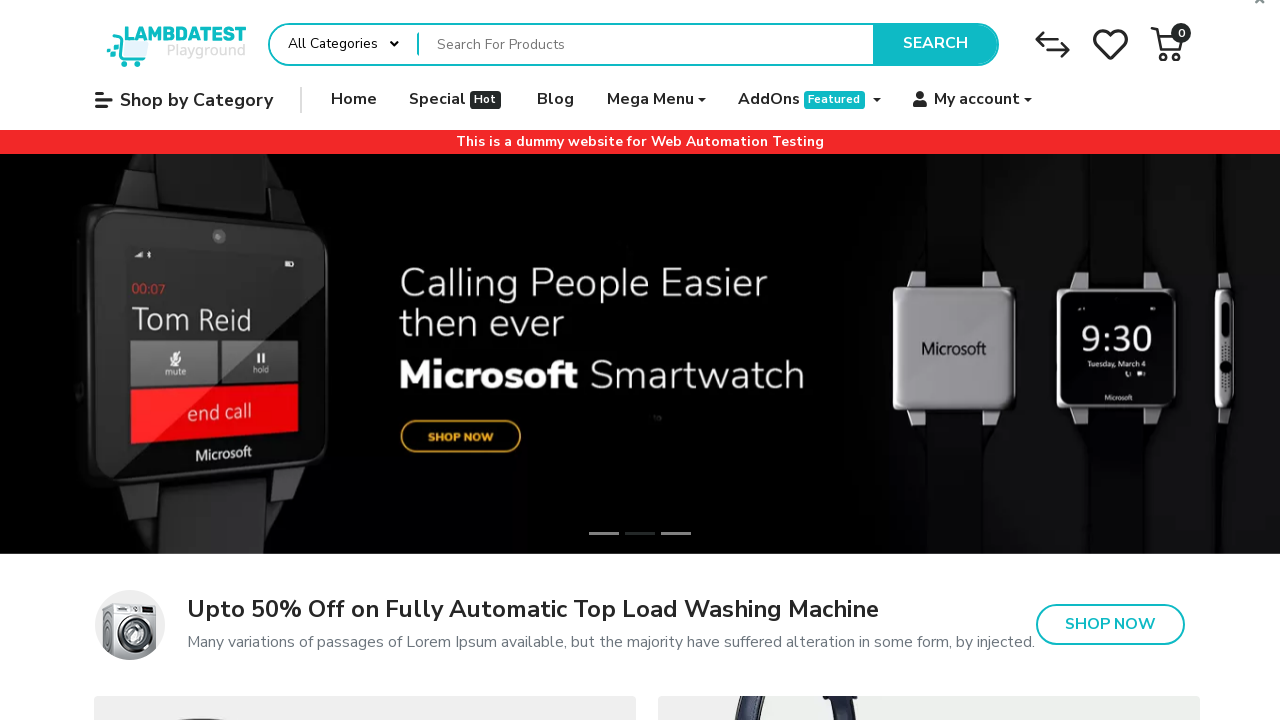

Filled search box with 'iPhone' on input[name='search']
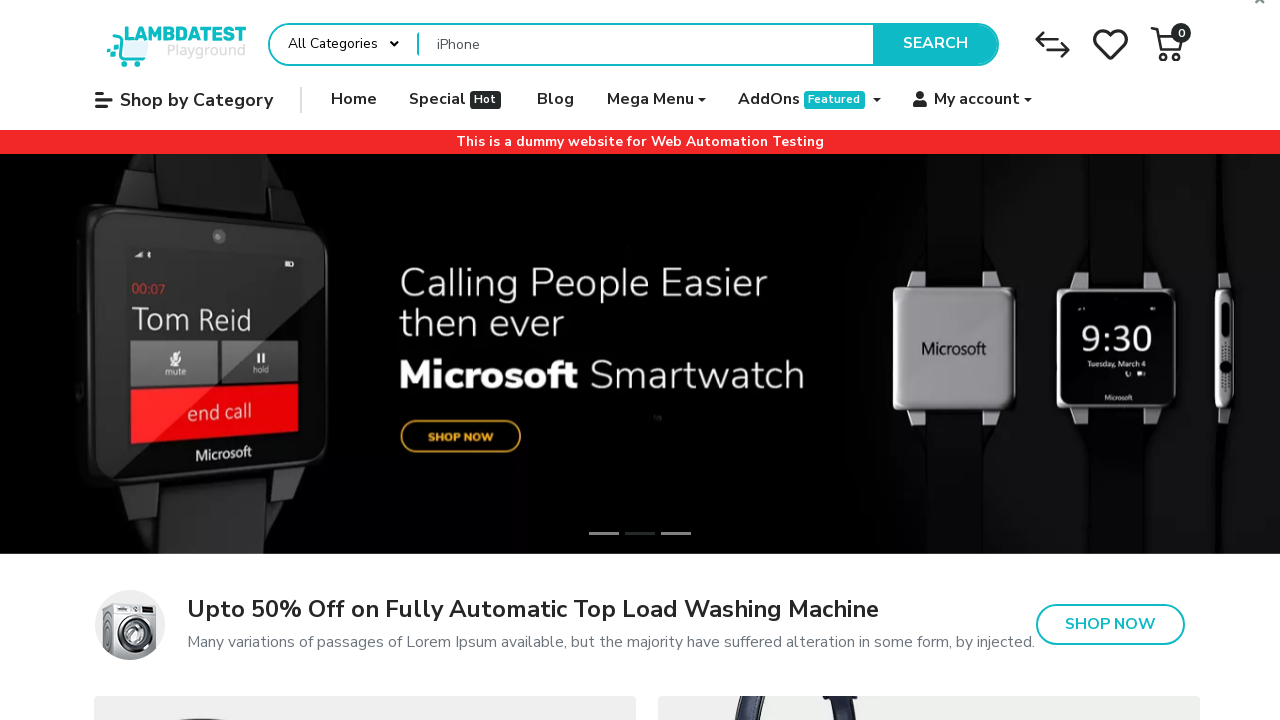

Clicked search button at (935, 44) on button.type-text
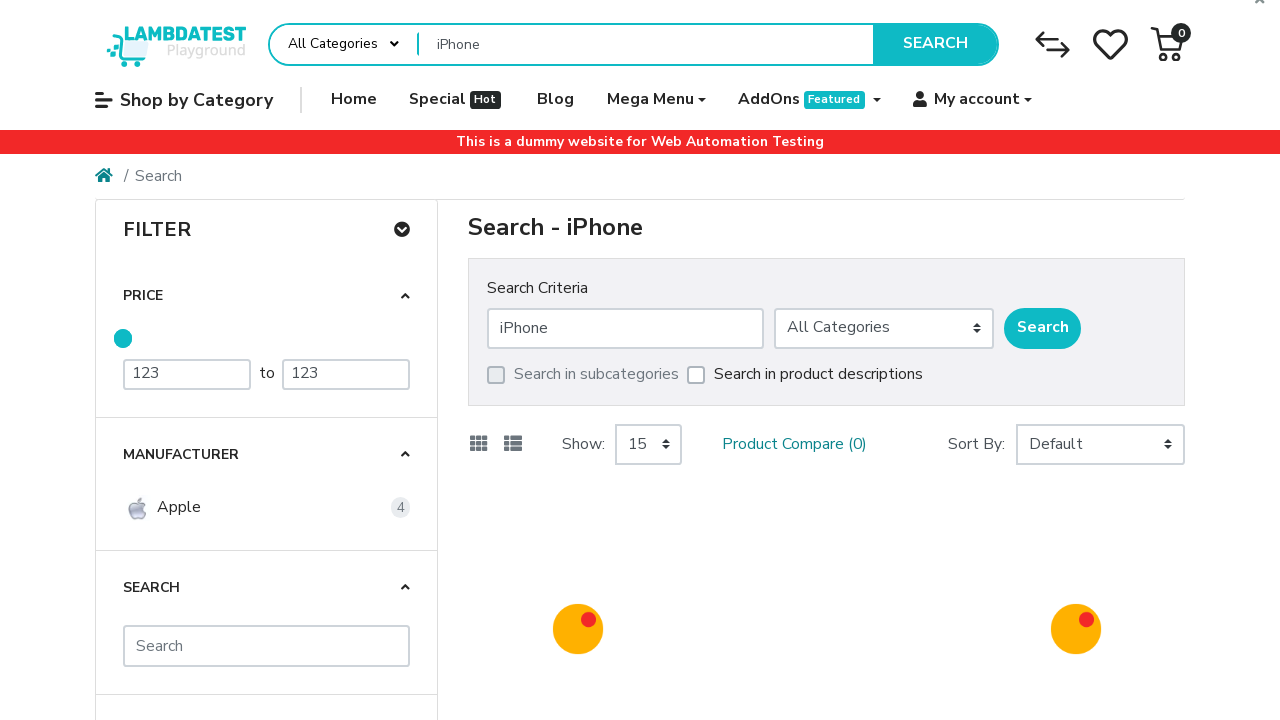

Search results page header loaded
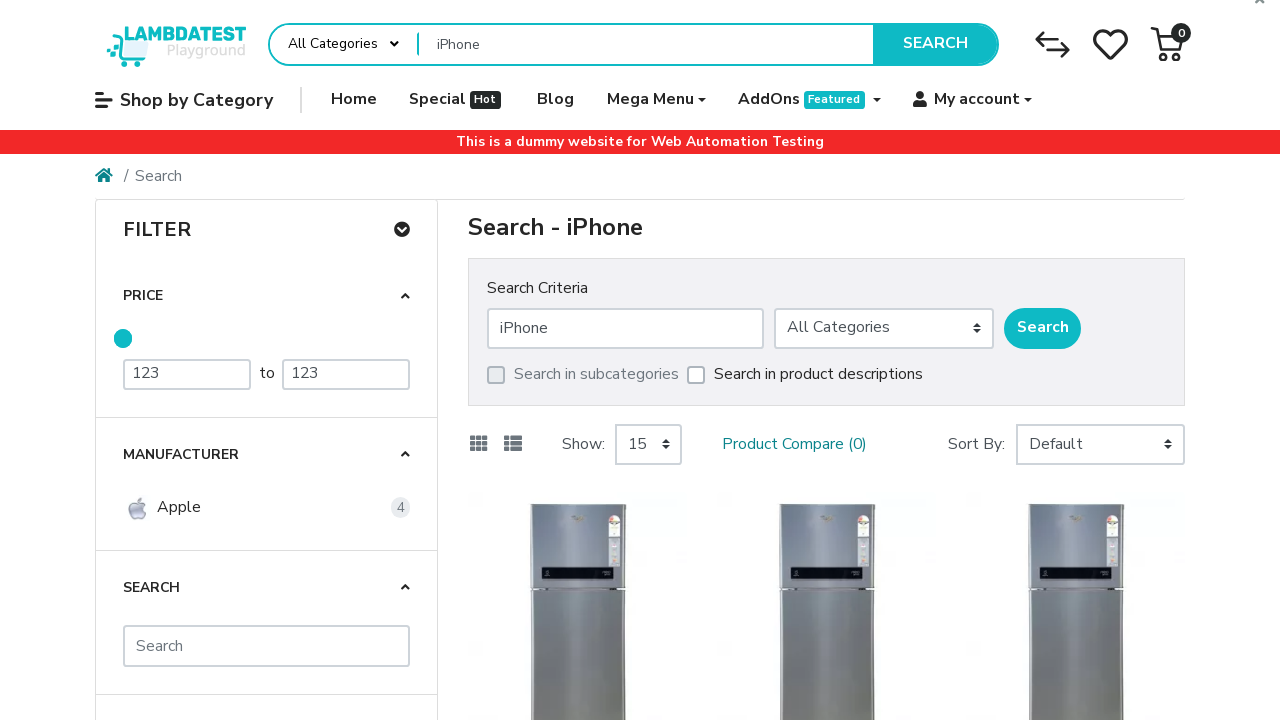

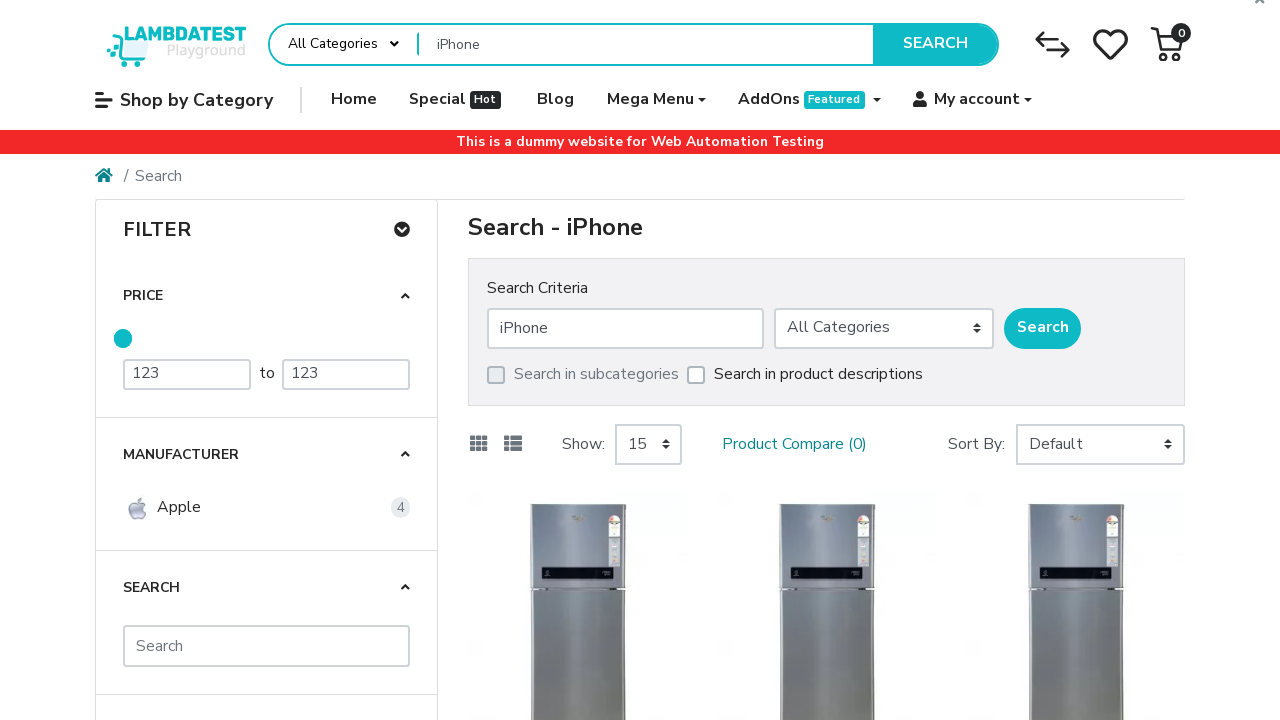